Tests a signup/contact form by filling in first name, last name, and email fields, then submitting the form by clicking the button.

Starting URL: https://secure-retreat-92358.herokuapp.com/

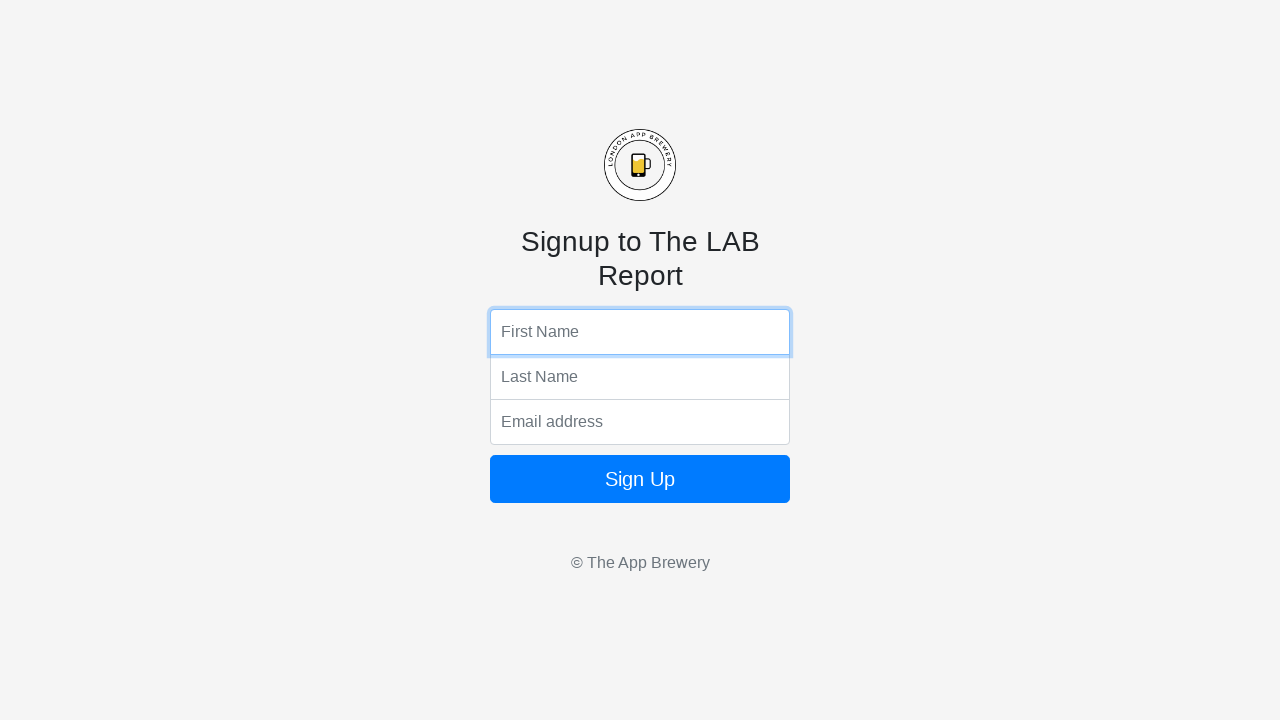

Filled first name field with 'Michael' on input[name='fName']
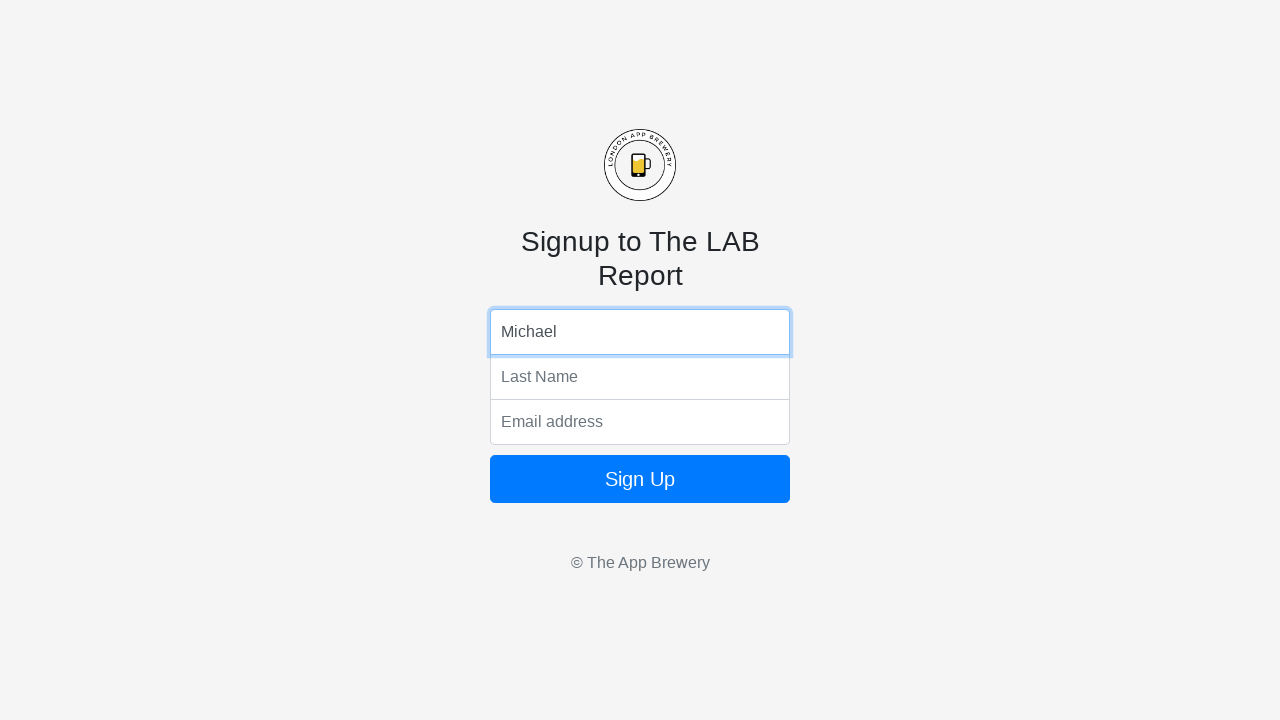

Filled last name field with 'Johnson' on input[name='lName']
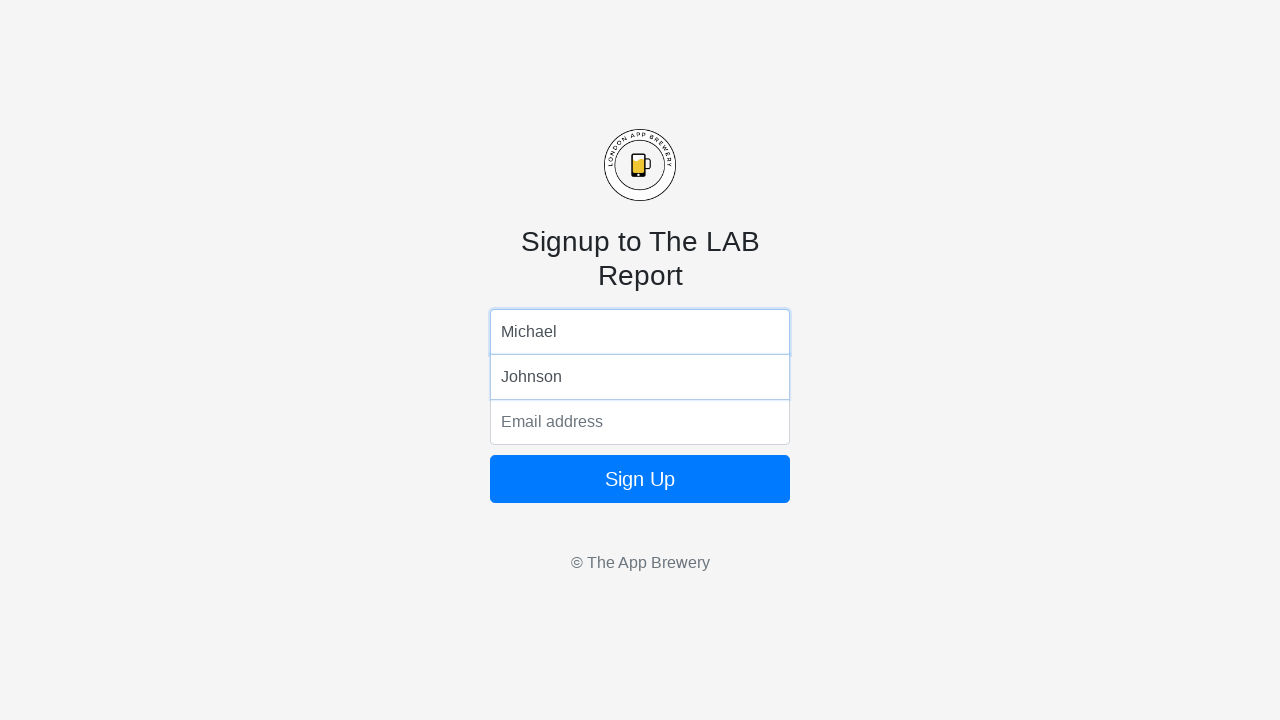

Filled email field with 'michael.johnson@example.com' on input[name='email']
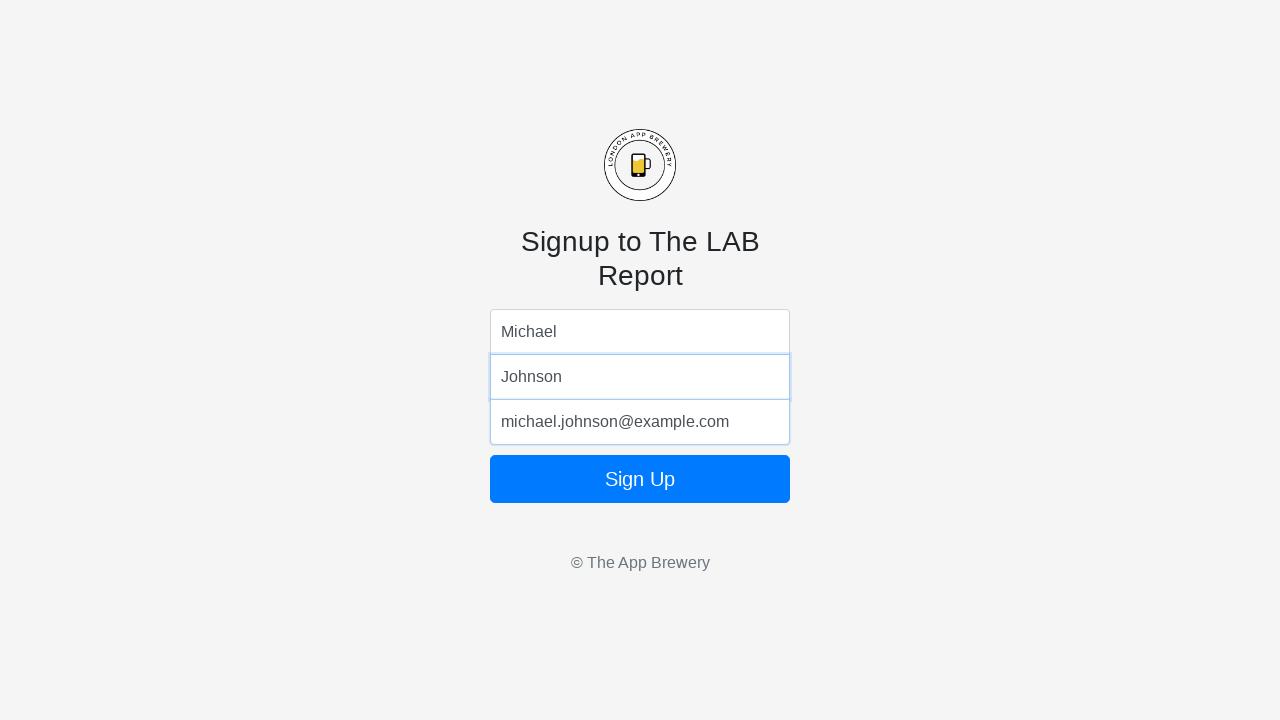

Clicked submit button to submit the form at (640, 479) on button
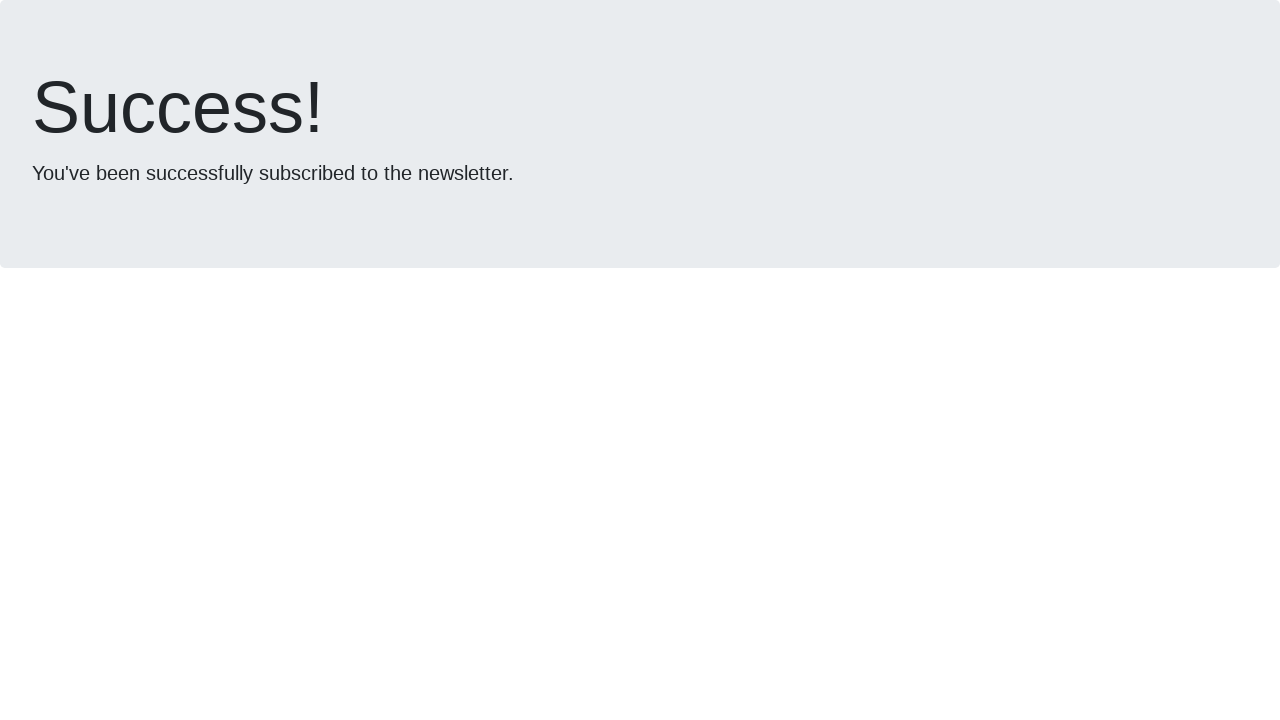

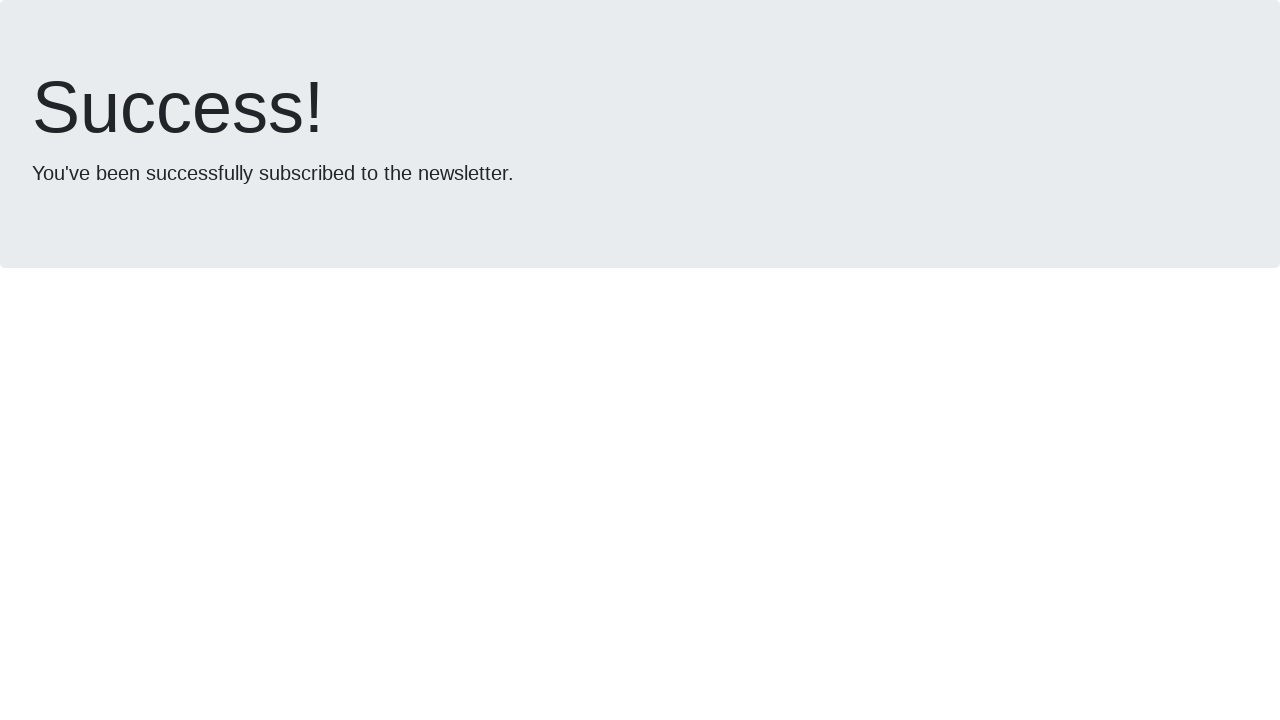